Solves a mathematical problem by extracting a value from the page, calculating the result, and submitting the answer along with checkbox and radio button selections

Starting URL: https://suninjuly.github.io/math.html

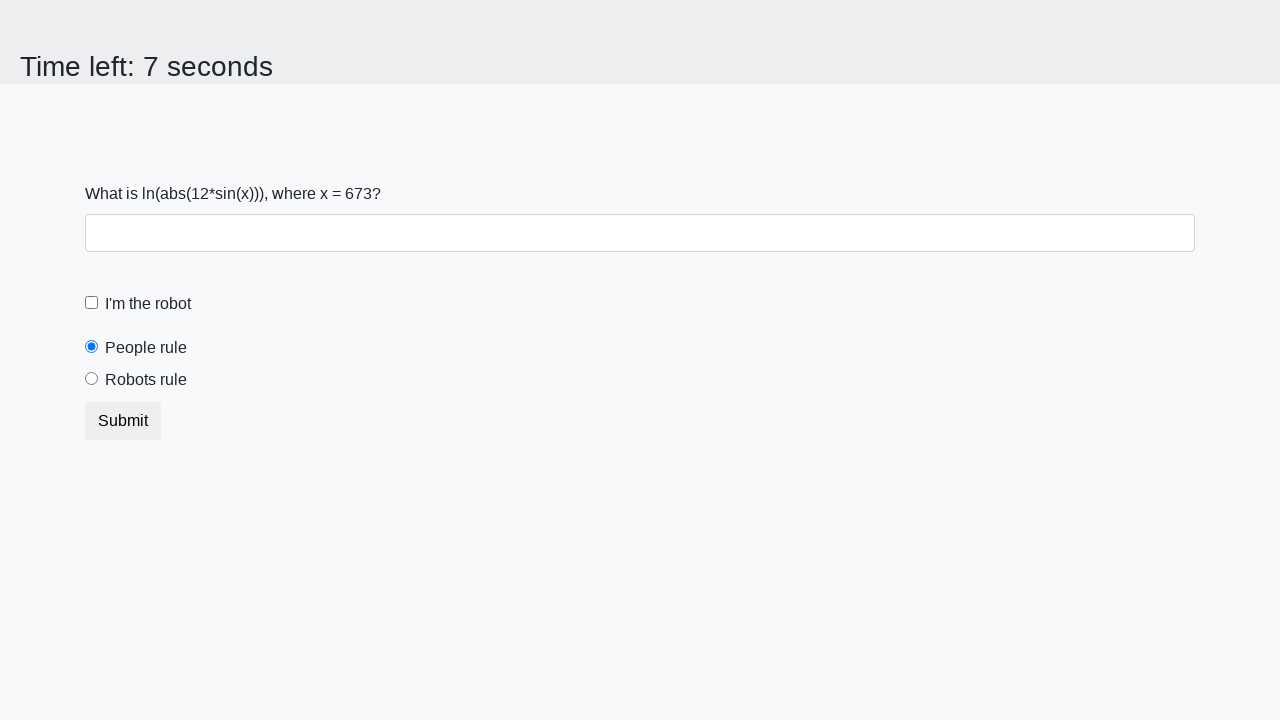

Located the span element containing the mathematical value
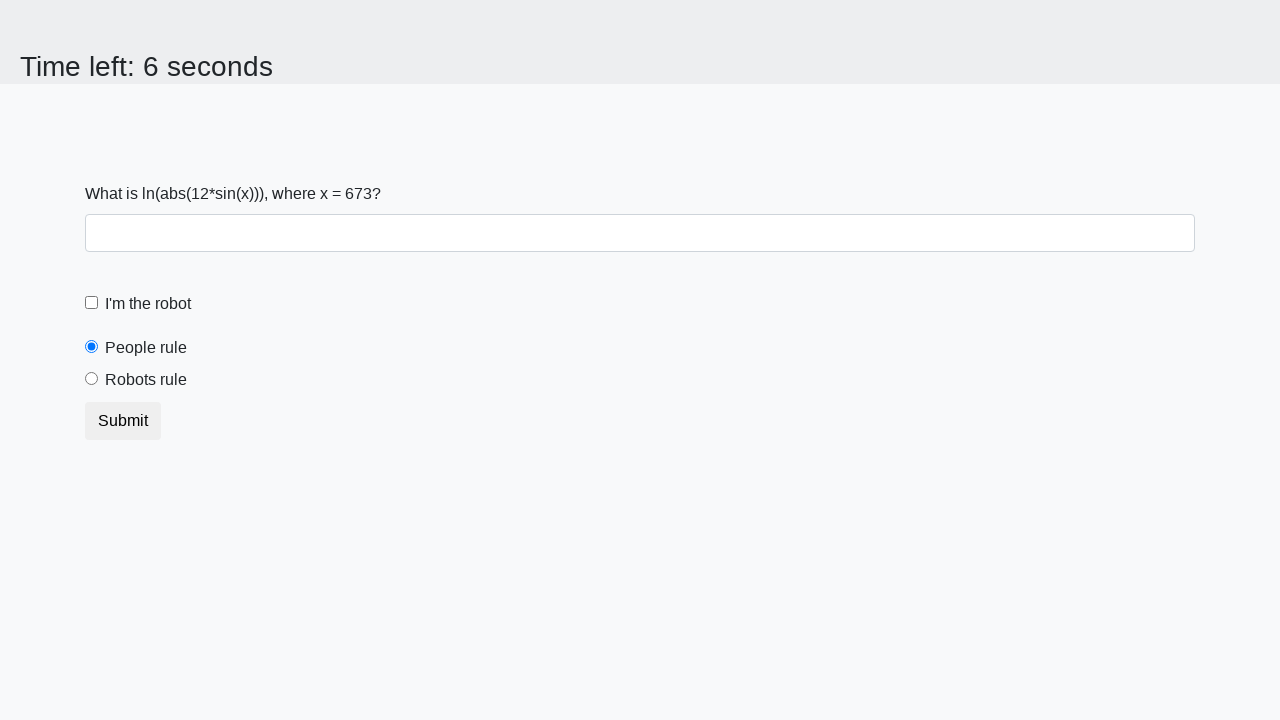

Extracted value from page: x = 673
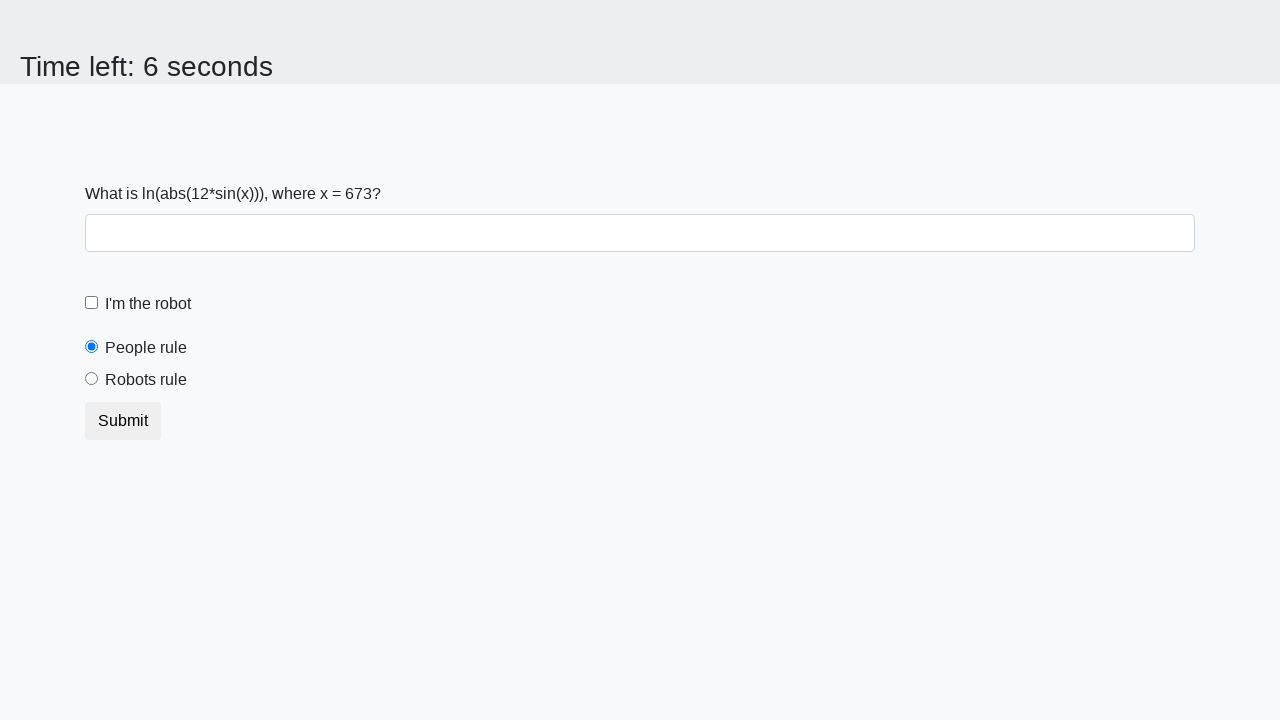

Calculated result using formula: y = log(abs(12 * sin(673))) = 2.0442043574261093
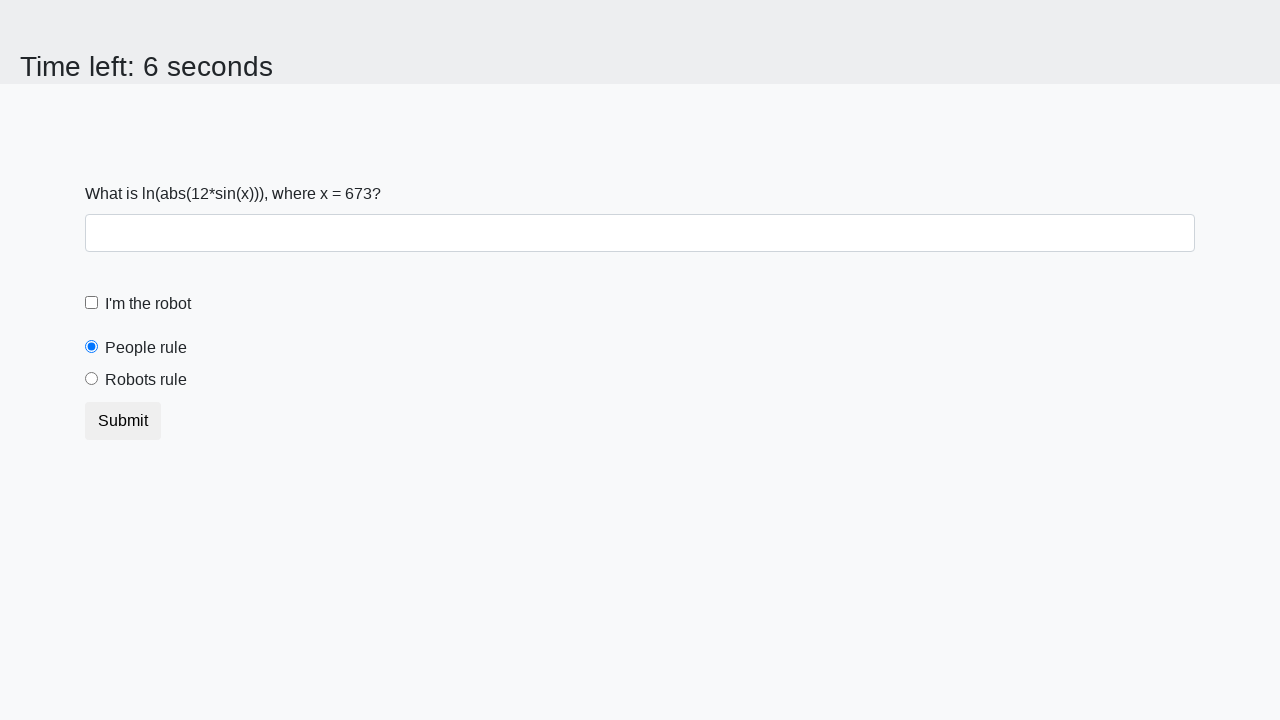

Filled answer field with calculated value: 2.0442043574261093 on #answer
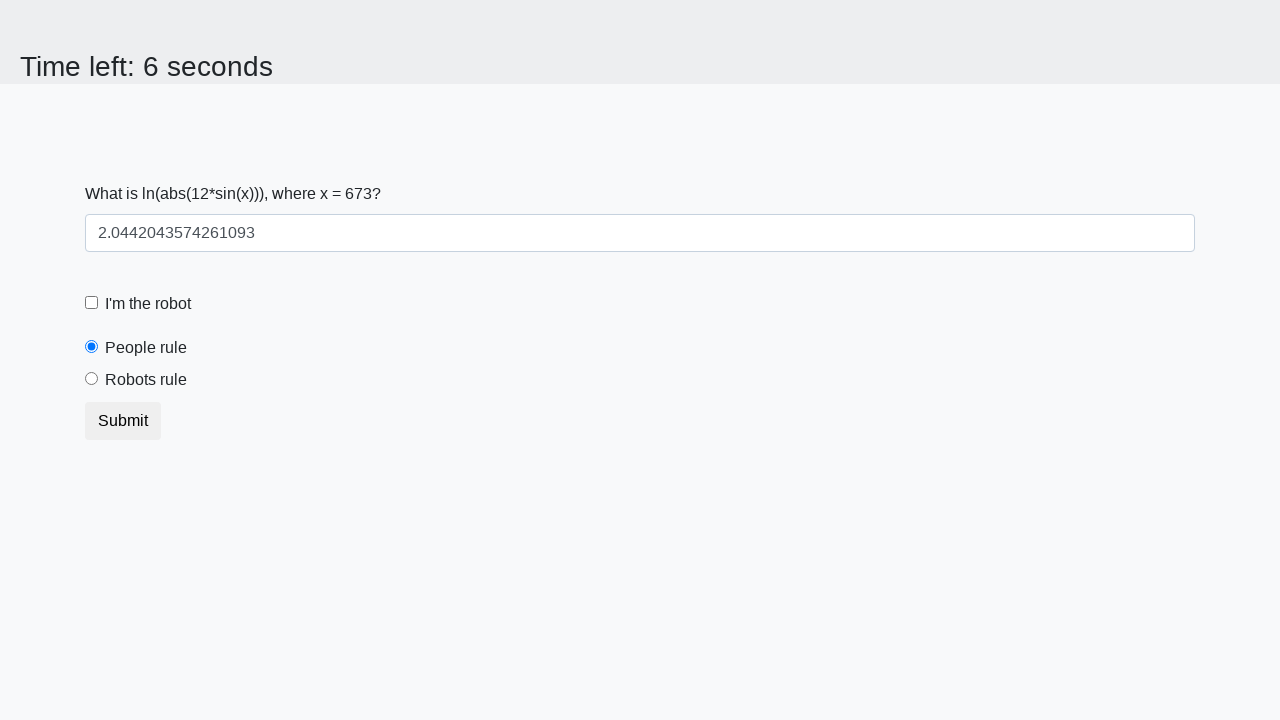

Clicked the robot checkbox at (92, 303) on #robotCheckbox
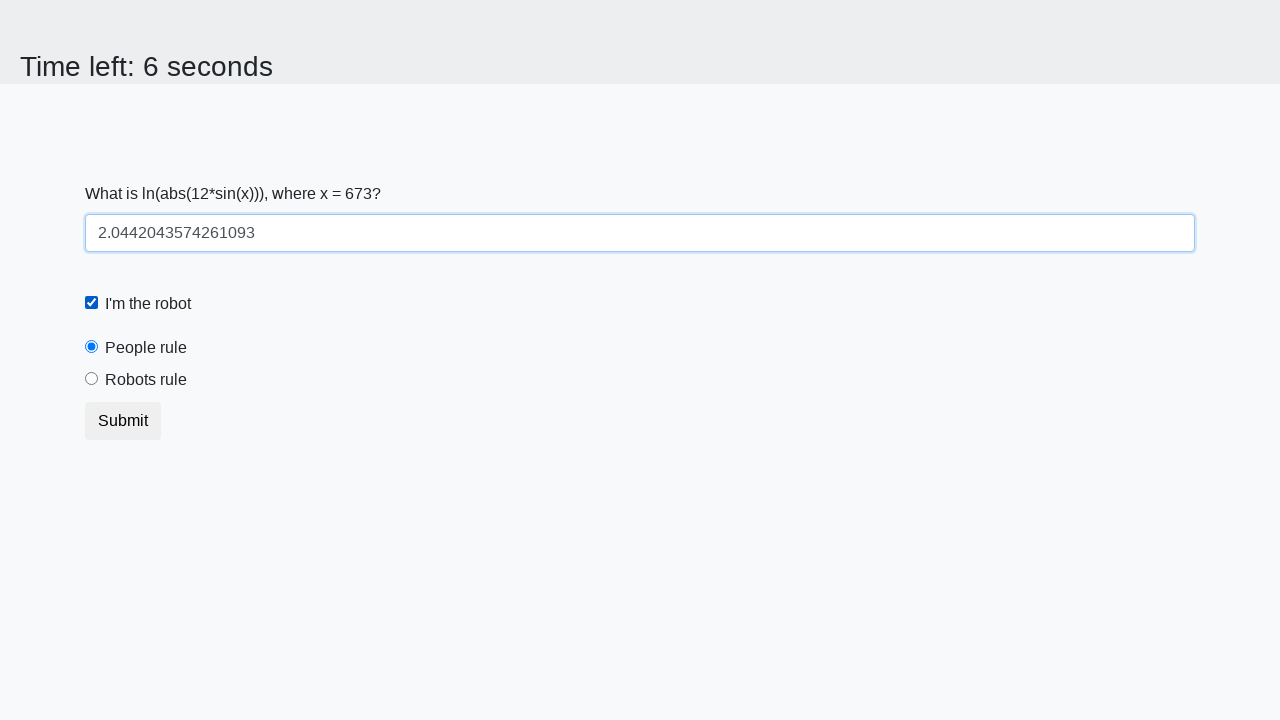

Selected the robots radio button at (92, 379) on [value="robots"]
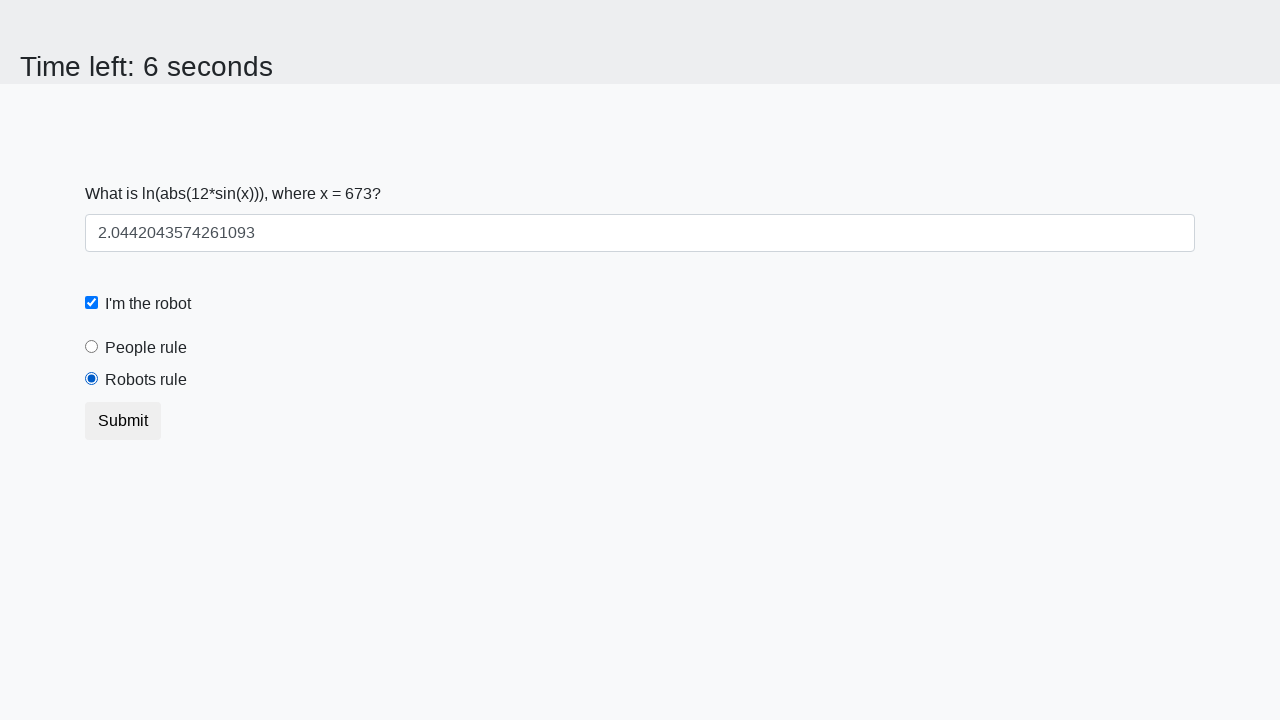

Clicked the submit button to complete the form at (123, 421) on .btn
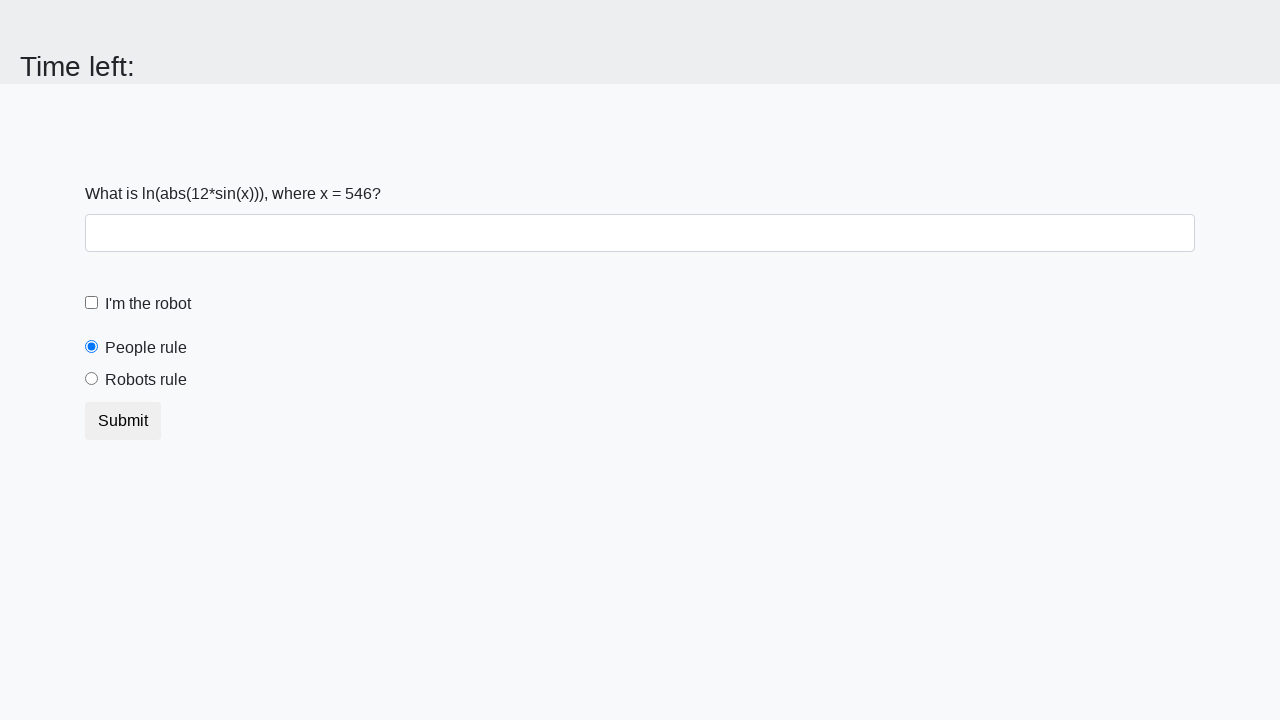

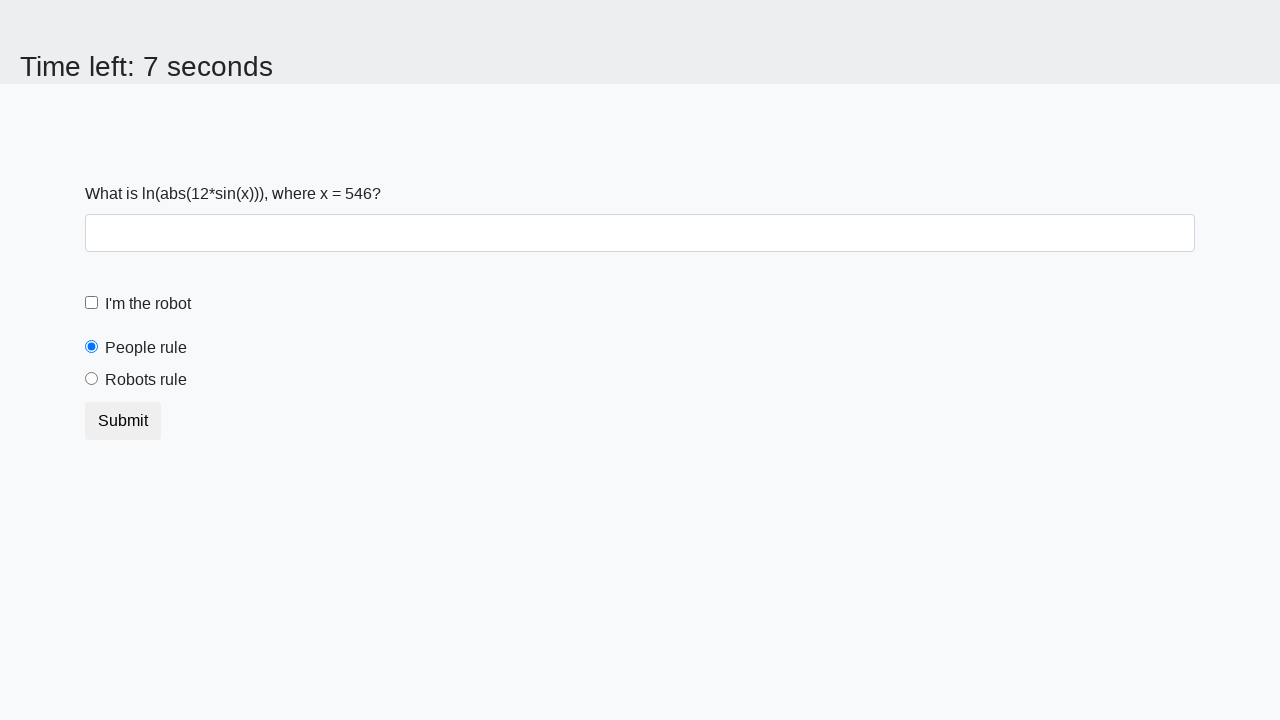